Tests JavaScript confirm dialog handling by navigating to a W3Schools tryit page, switching to the result iframe, clicking a button to trigger a confirm dialog, and accepting the alert.

Starting URL: https://www.w3schools.com/js/tryit.asp?filename=tryjs_confirm

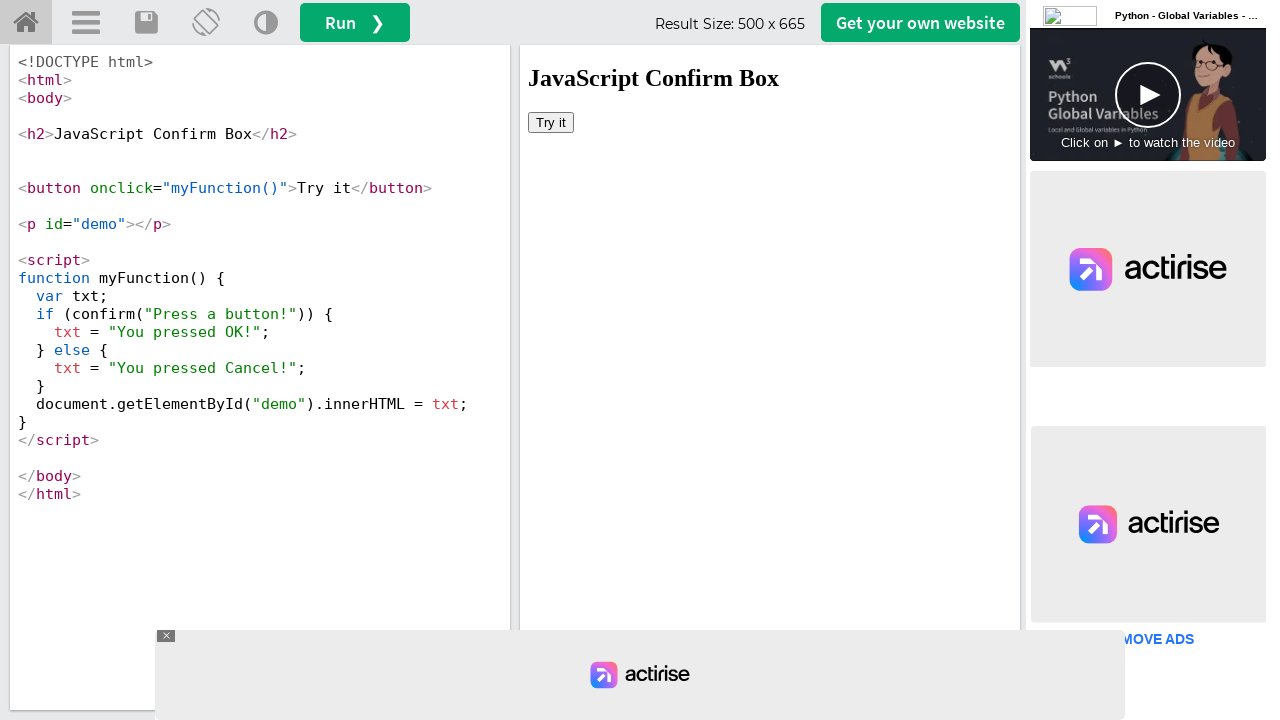

Located the result iframe
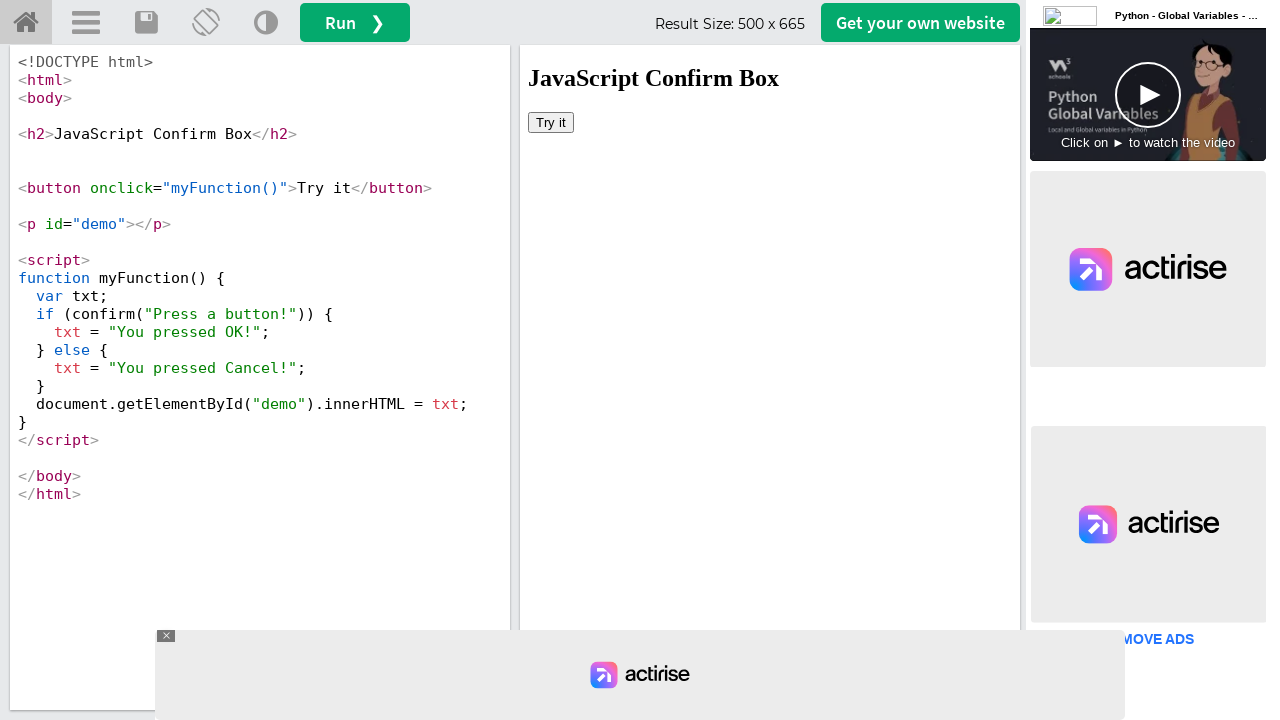

Clicked the 'Try it' button to trigger confirm dialog at (551, 122) on #iframeResult >> internal:control=enter-frame >> xpath=//button[text()='Try it']
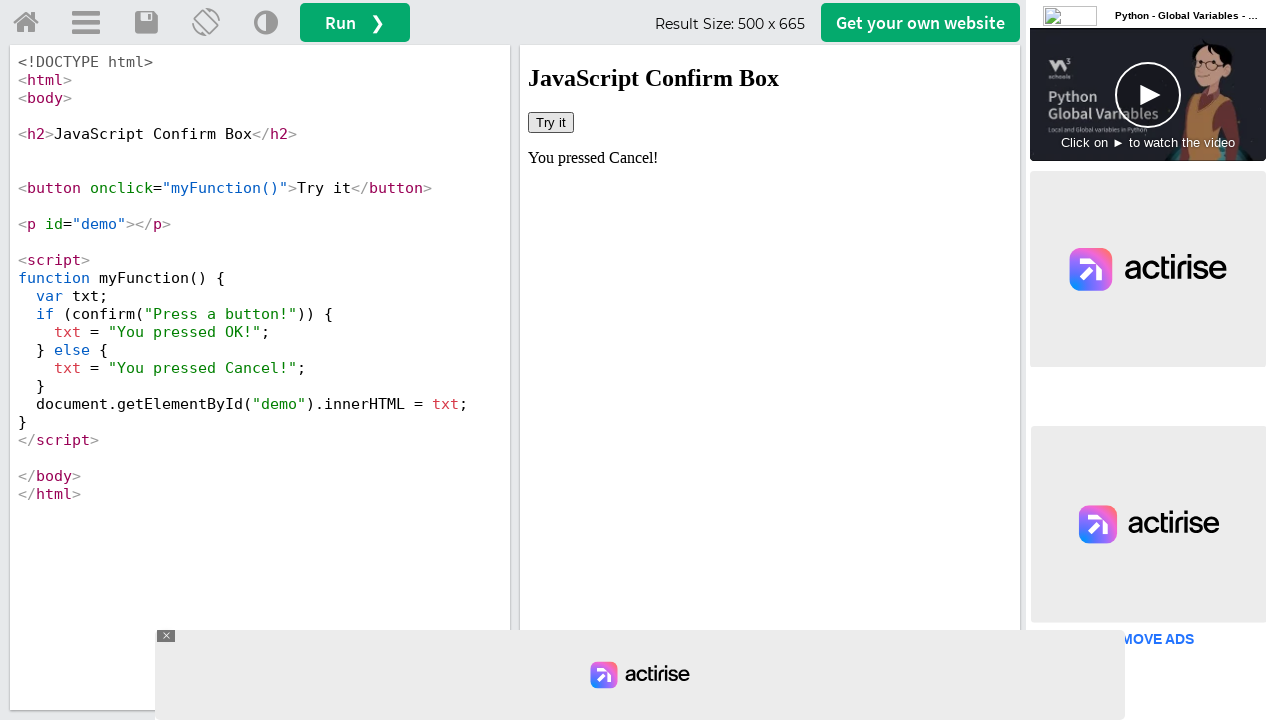

Set up dialog handler to accept dialogs
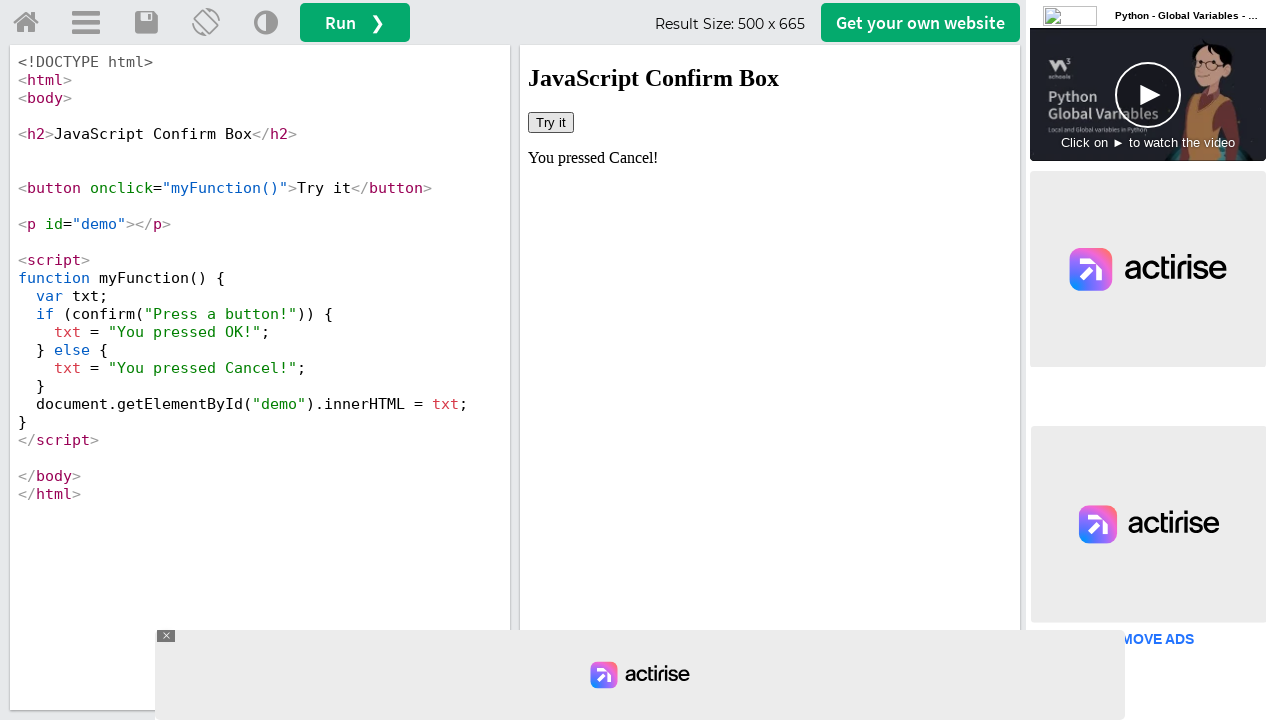

Set up one-time dialog handler before re-clicking button
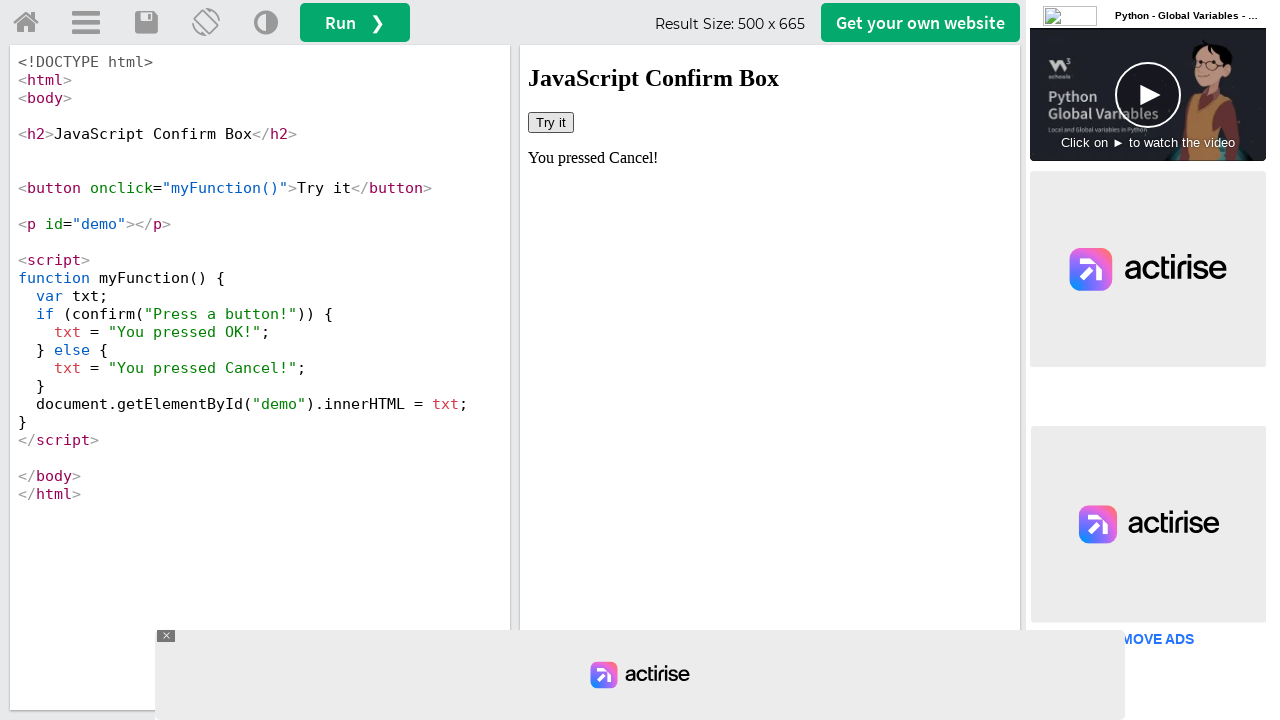

Re-clicked the 'Try it' button with proper dialog handler in place at (551, 122) on #iframeResult >> internal:control=enter-frame >> xpath=//button[text()='Try it']
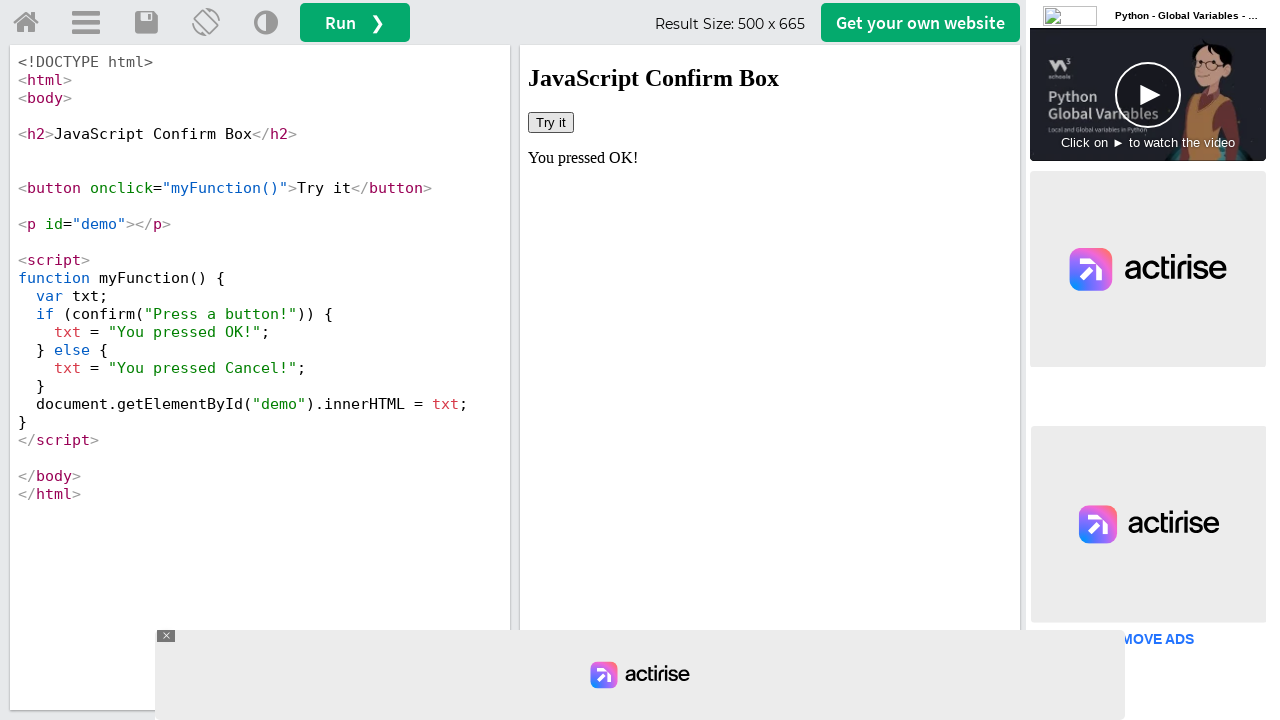

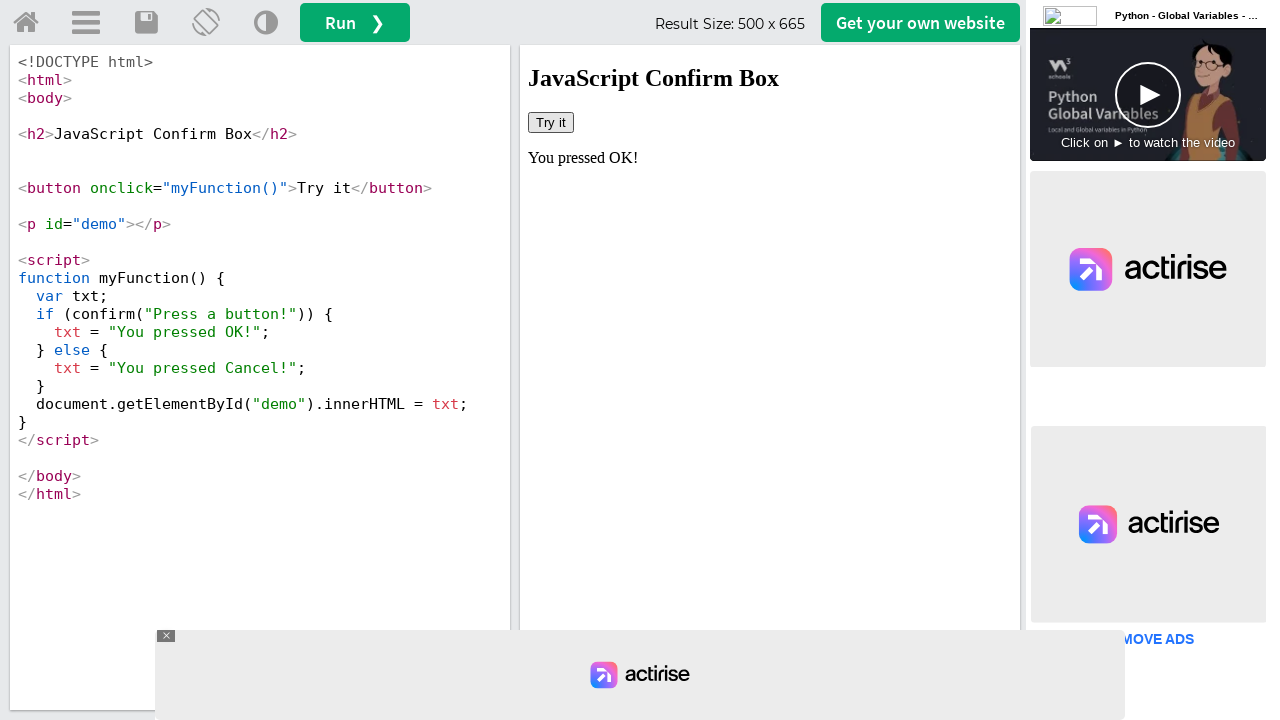